Monitors a Weibo post's engagement metrics (reposts, comments, likes) and checks if reposts exceed a threshold

Starting URL: https://weibo.com/1560906700/H4KM8t1fS?from=page_1005051560906700_profile&wvr=6&mod=weibotime&type=comment#_rnd1543387021938

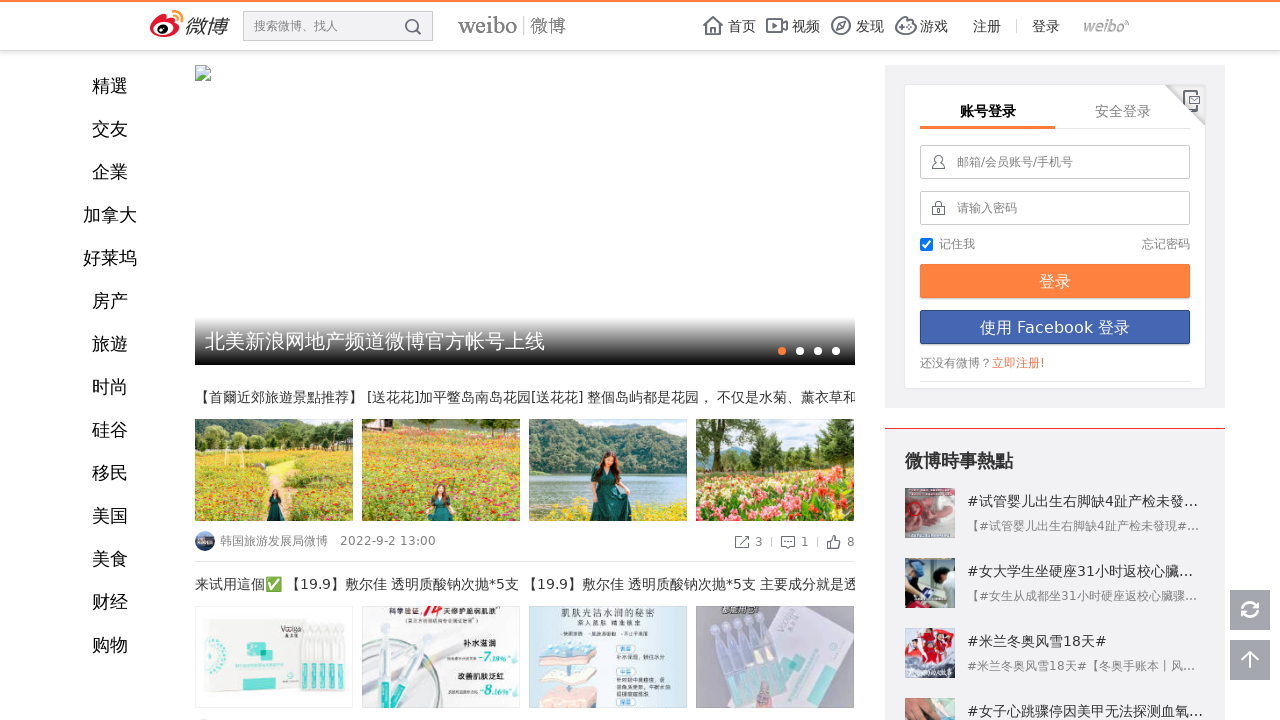

Waited 6 seconds for page to load completely
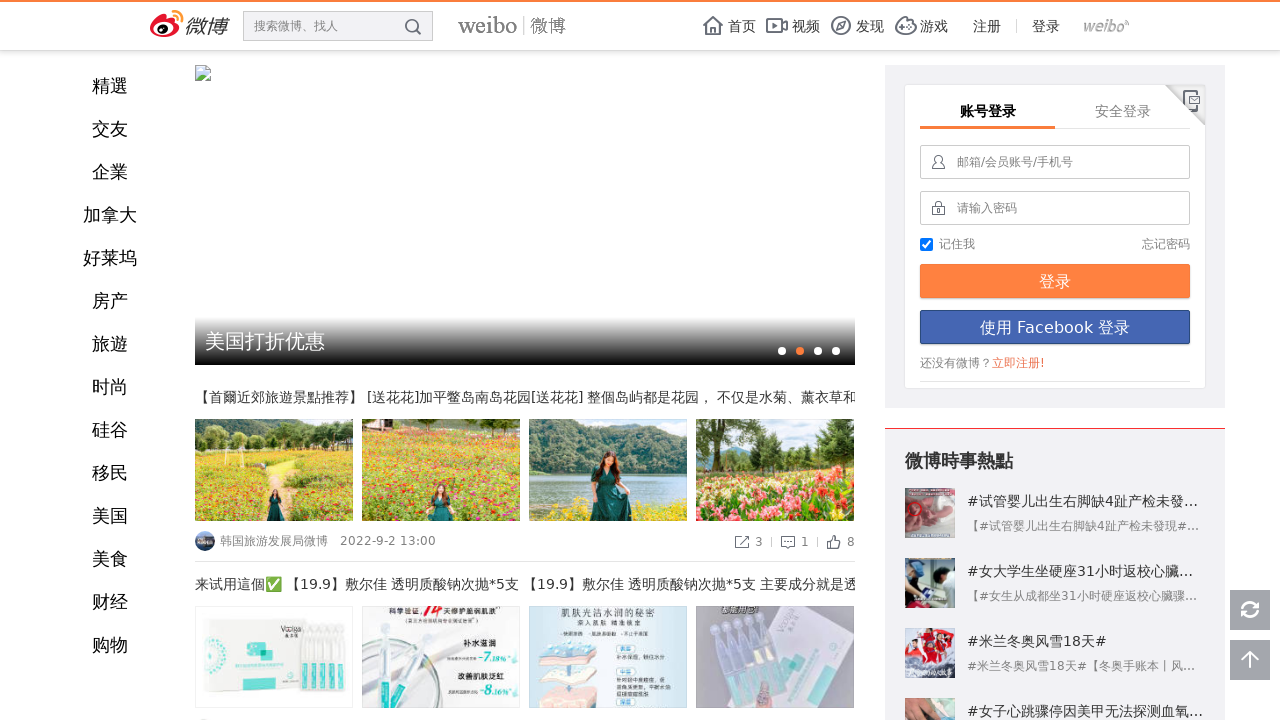

Located engagement metric elements (reposts, comments, likes)
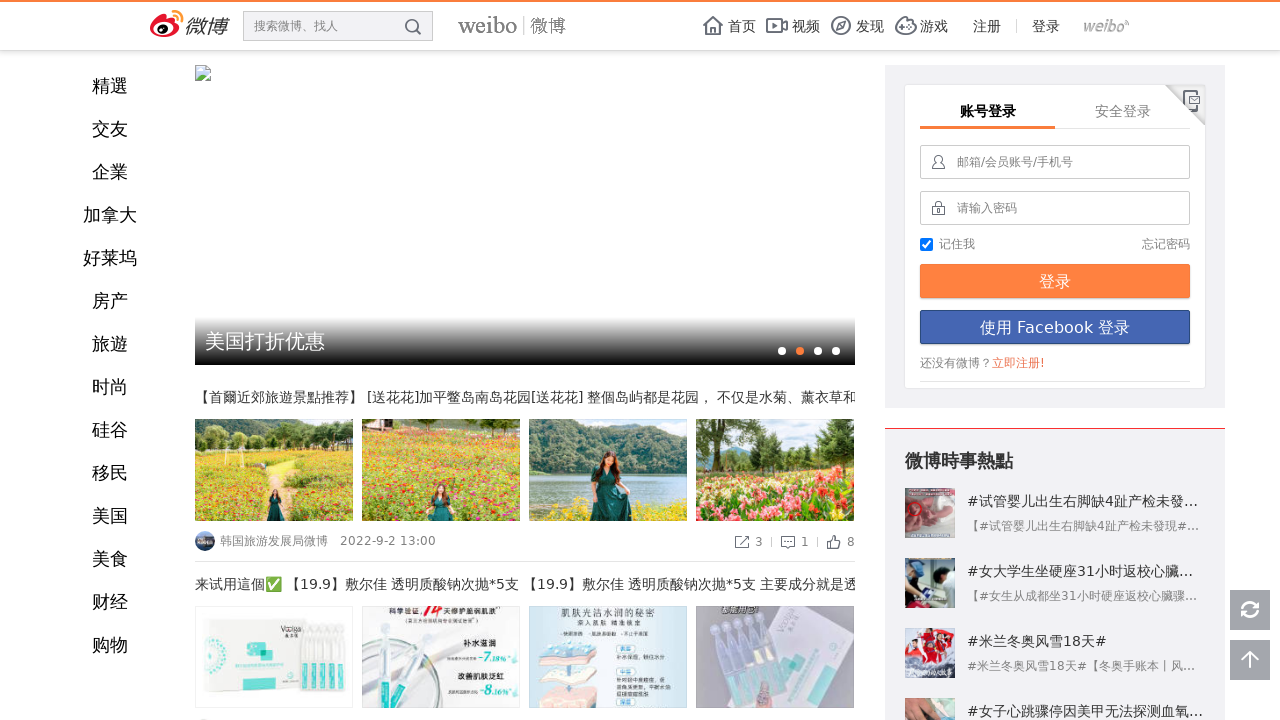

Extracted 0 engagement metrics from elements
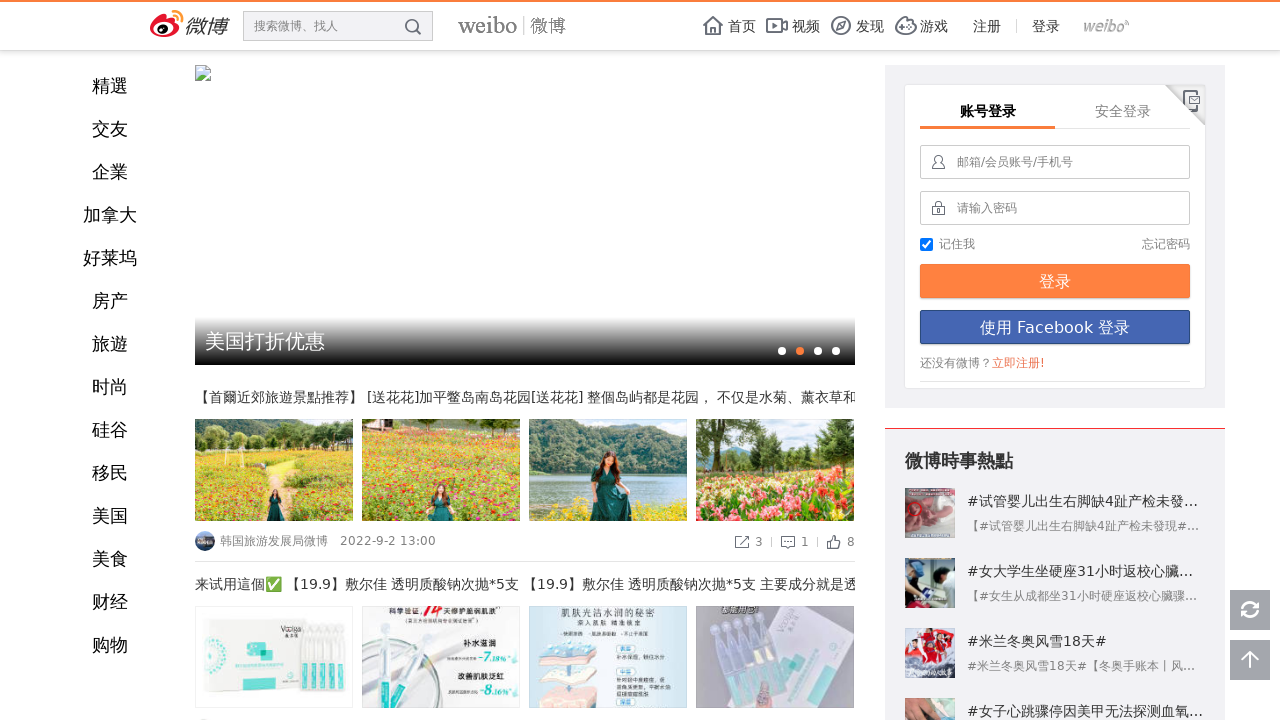

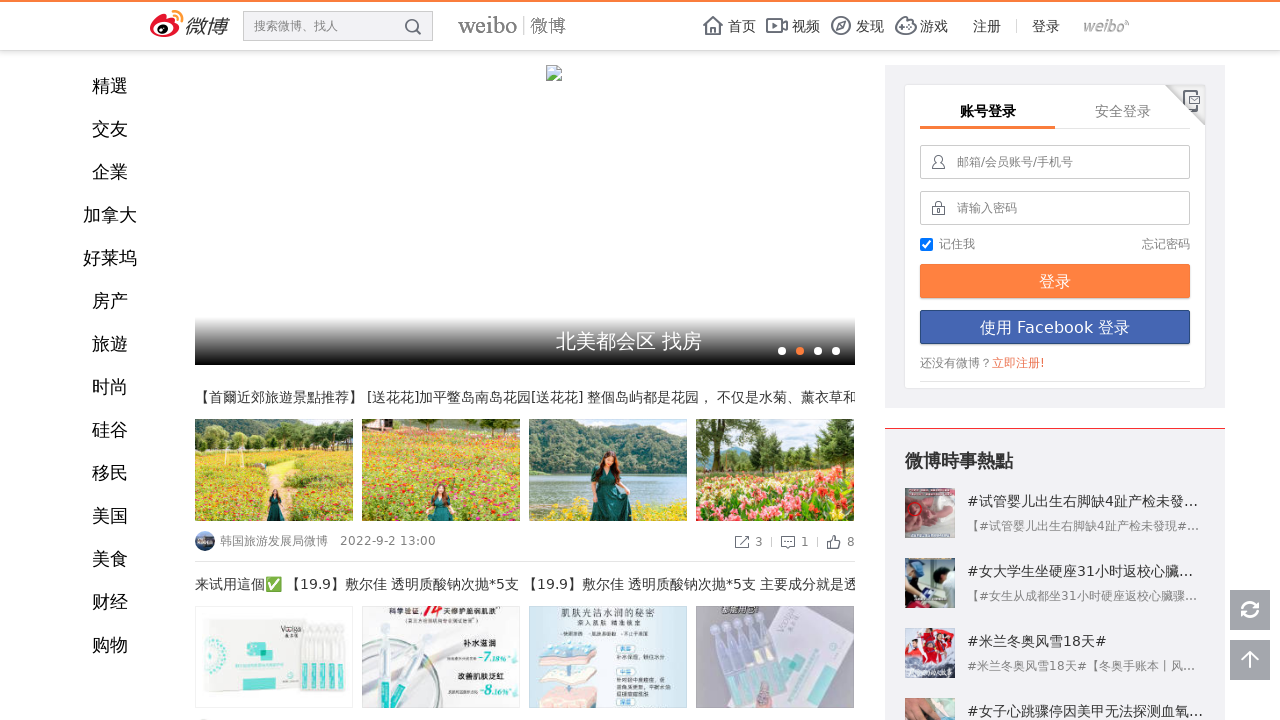